Tests right-click context menu functionality by right-clicking on an element and then clicking on the "Copy" option from the context menu

Starting URL: http://swisnl.github.io/jQuery-contextMenu/demo.html

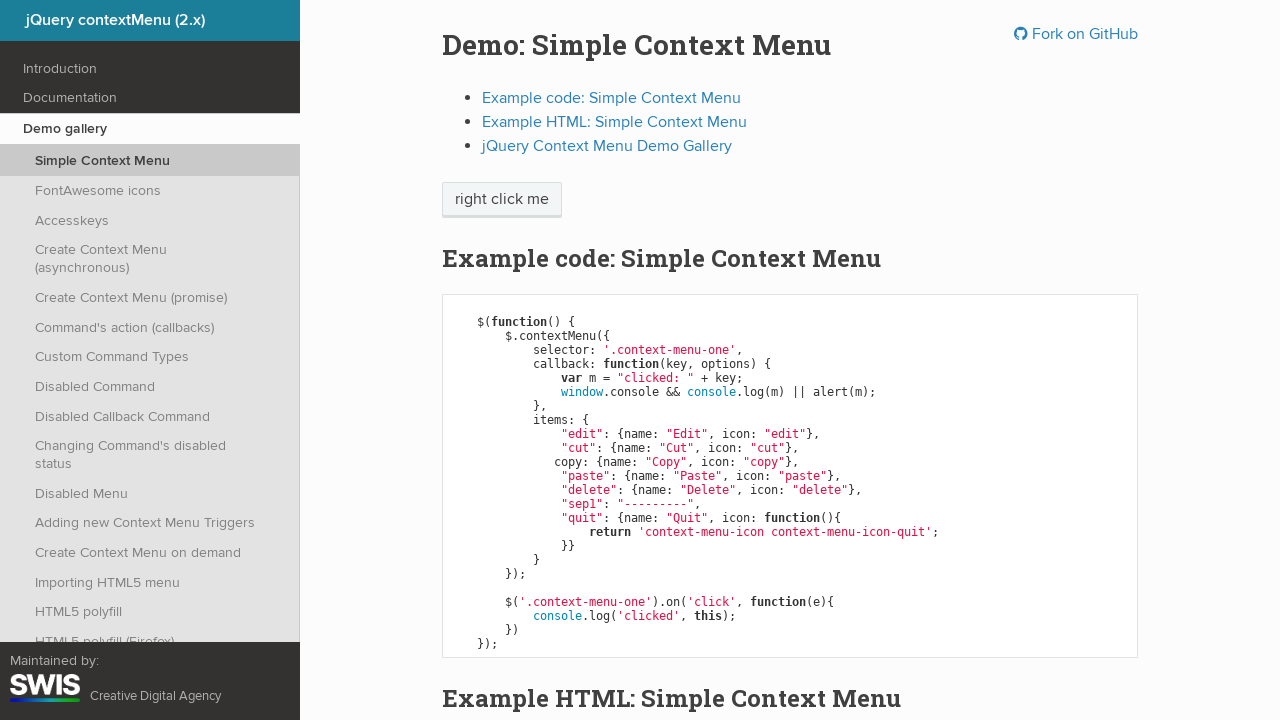

Located the context menu target element
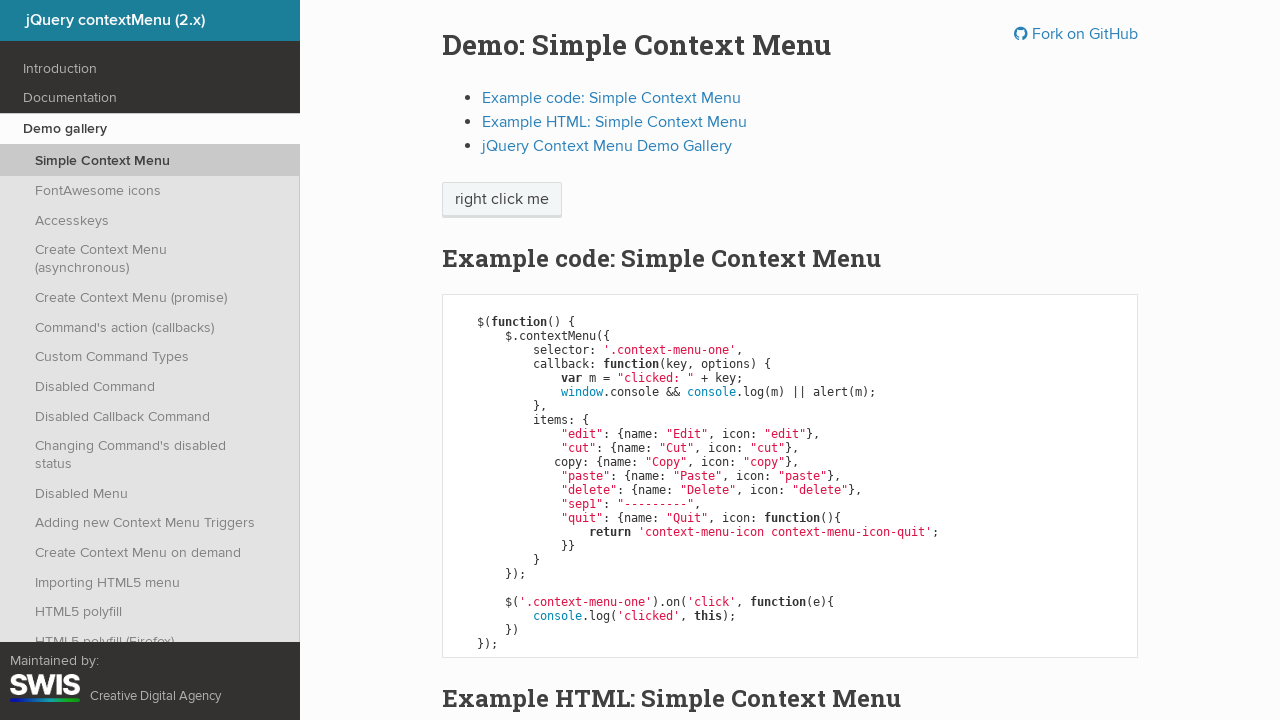

Right-clicked on the element to open context menu at (502, 200) on span.context-menu-one.btn.btn-neutral
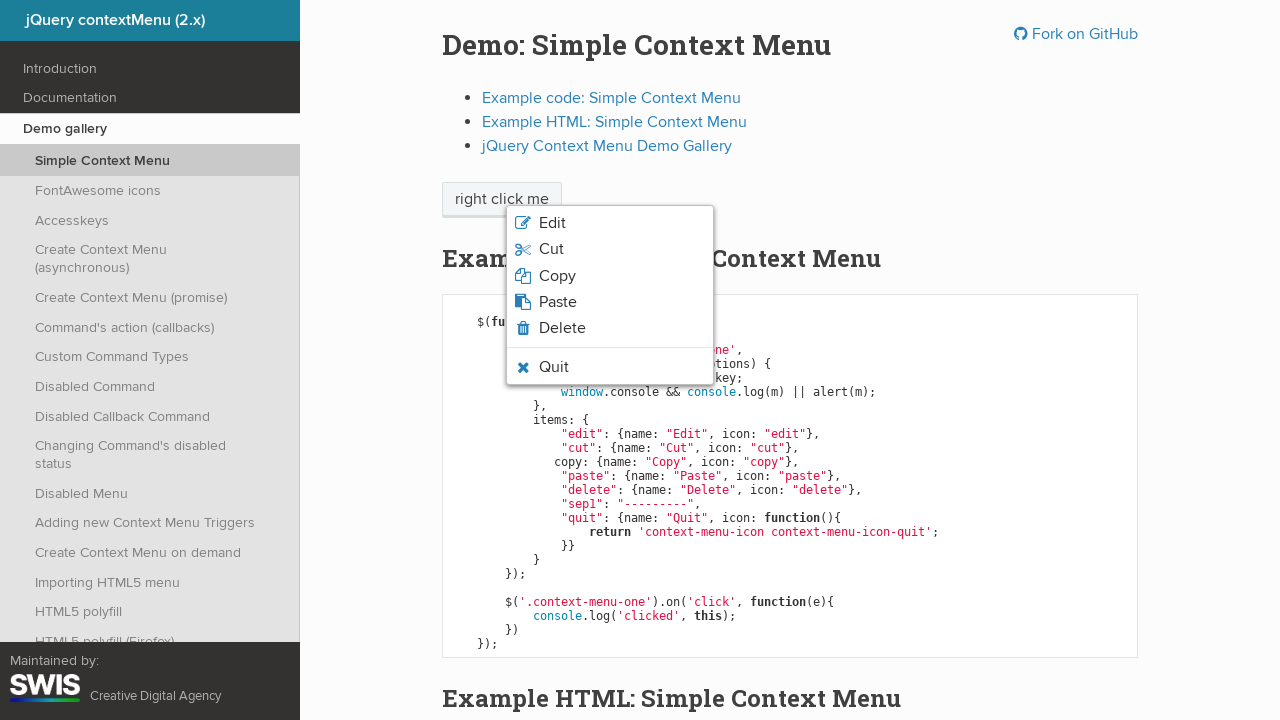

Located the Copy option in the context menu
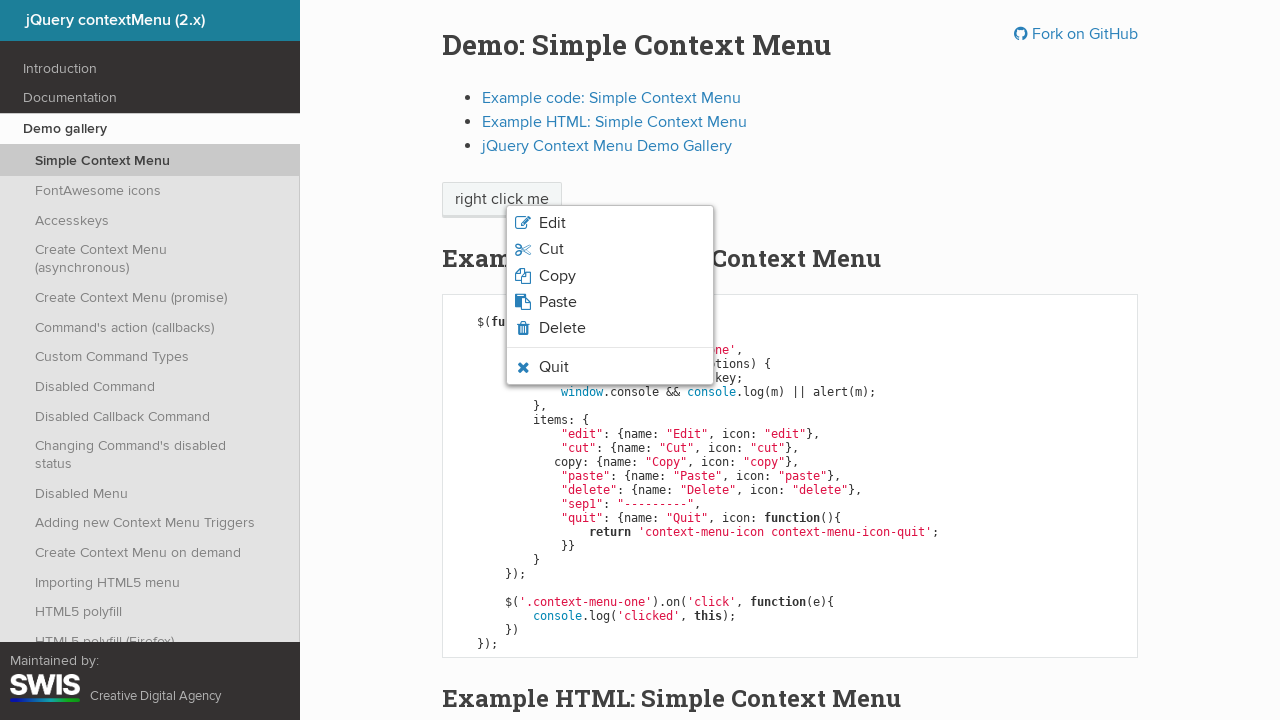

Context menu Copy option became visible
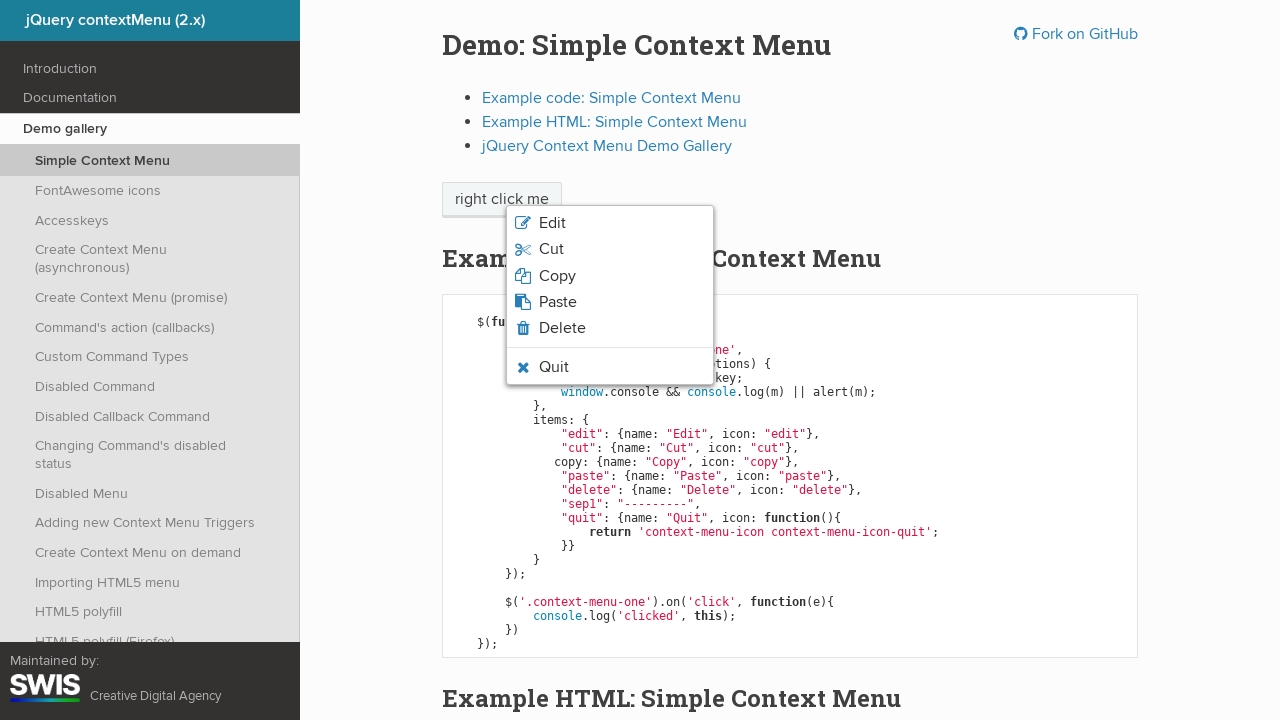

Clicked on the Copy option from context menu at (557, 276) on li.context-menu-item.context-menu-icon.context-menu-icon-copy span:has-text('Cop
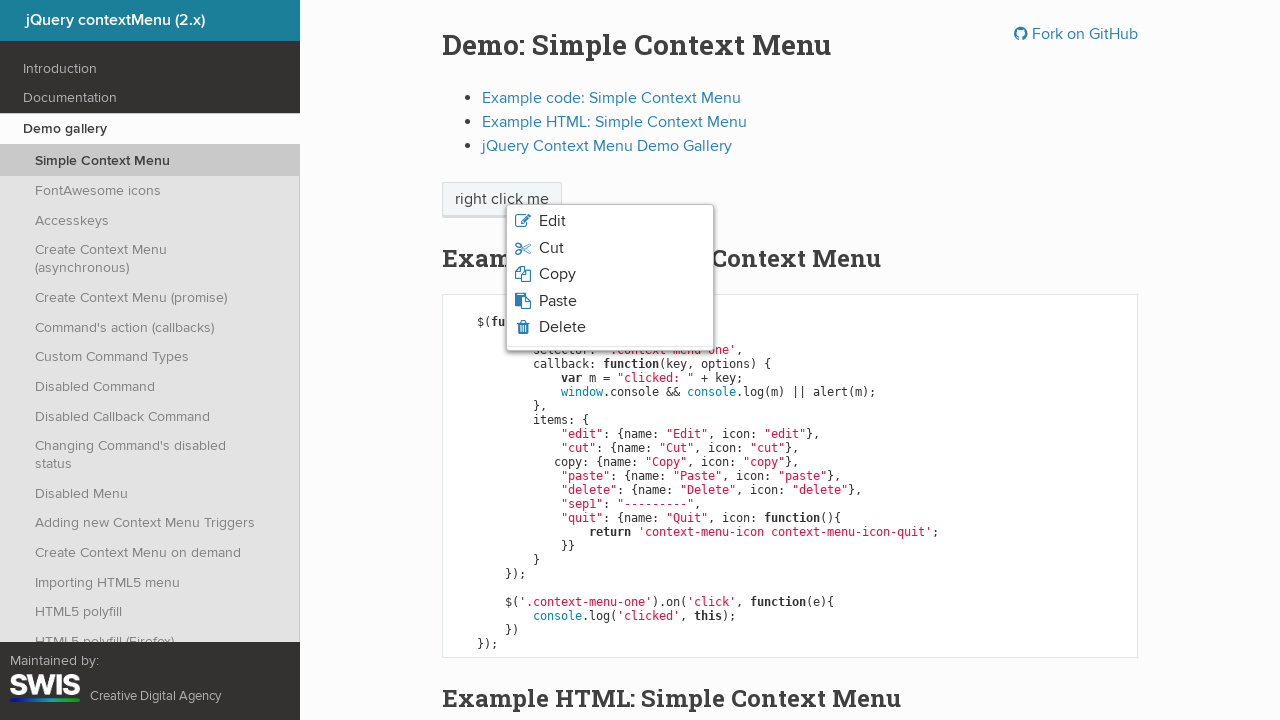

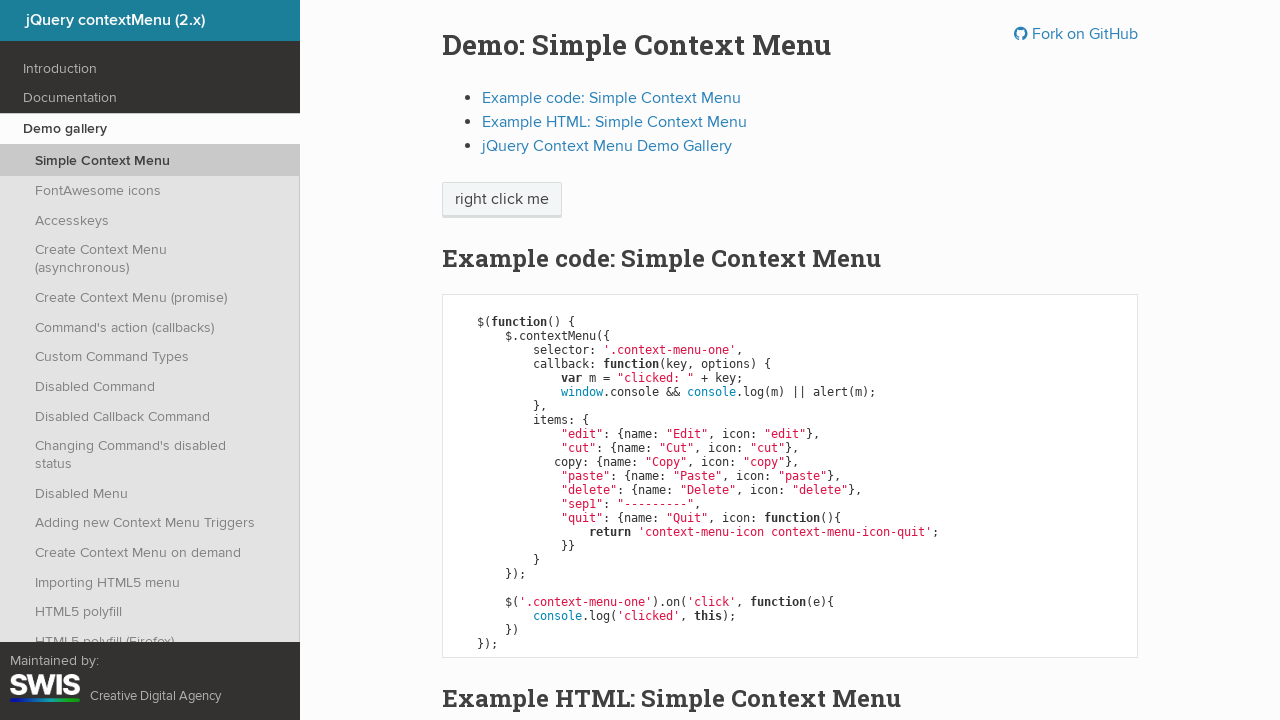